Searches for a specific product (Cucumber) in a product list and clicks the add to cart button for that item

Starting URL: https://rahulshettyacademy.com/seleniumPractise/#/

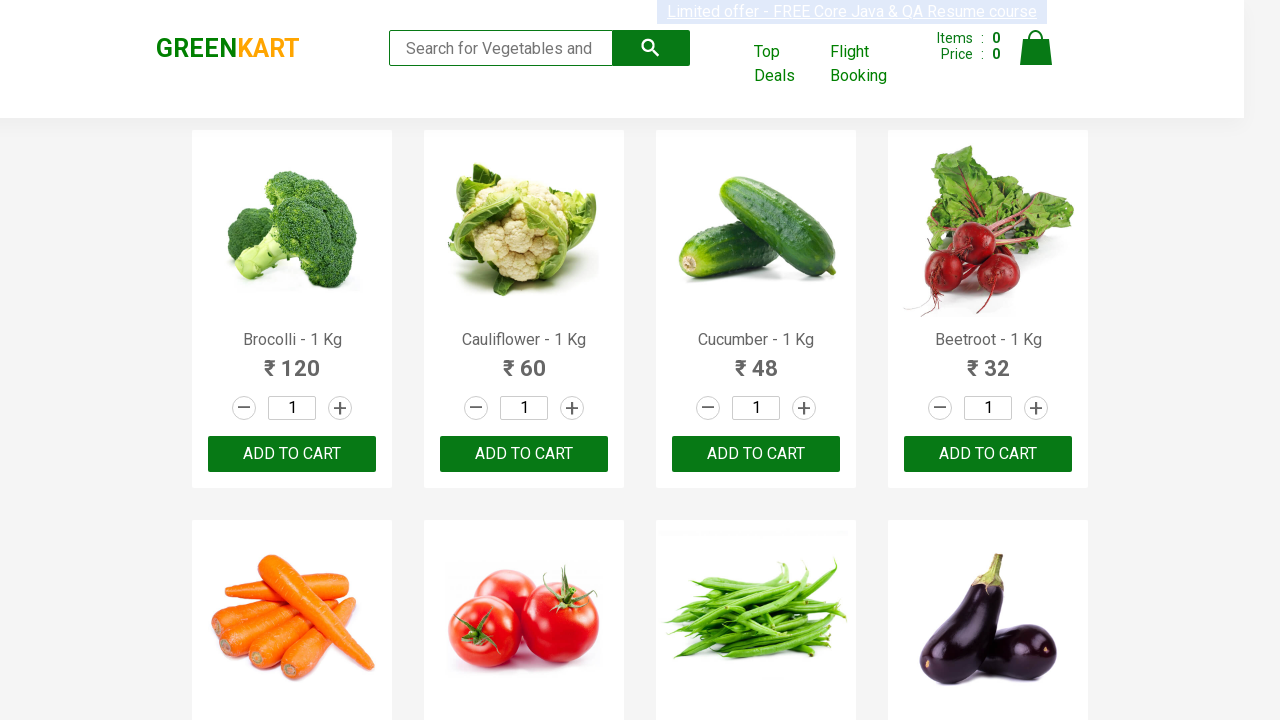

Waited for product list to load
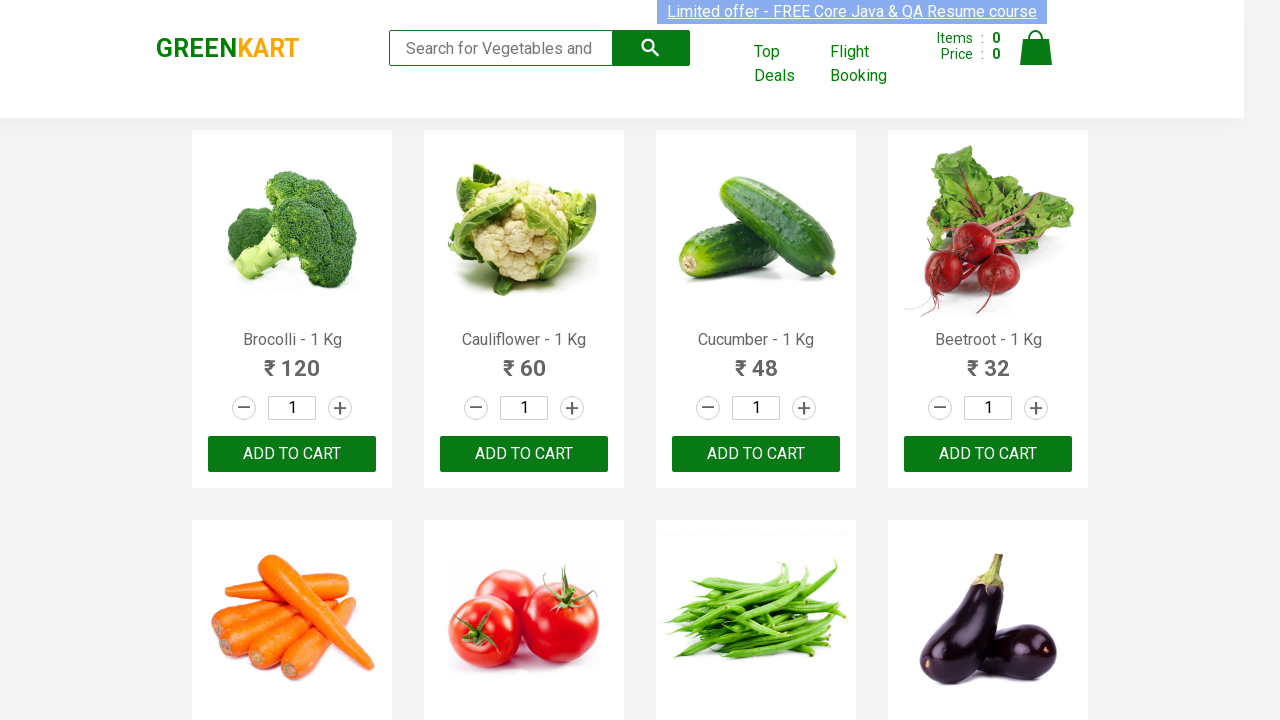

Retrieved all product name elements from the page
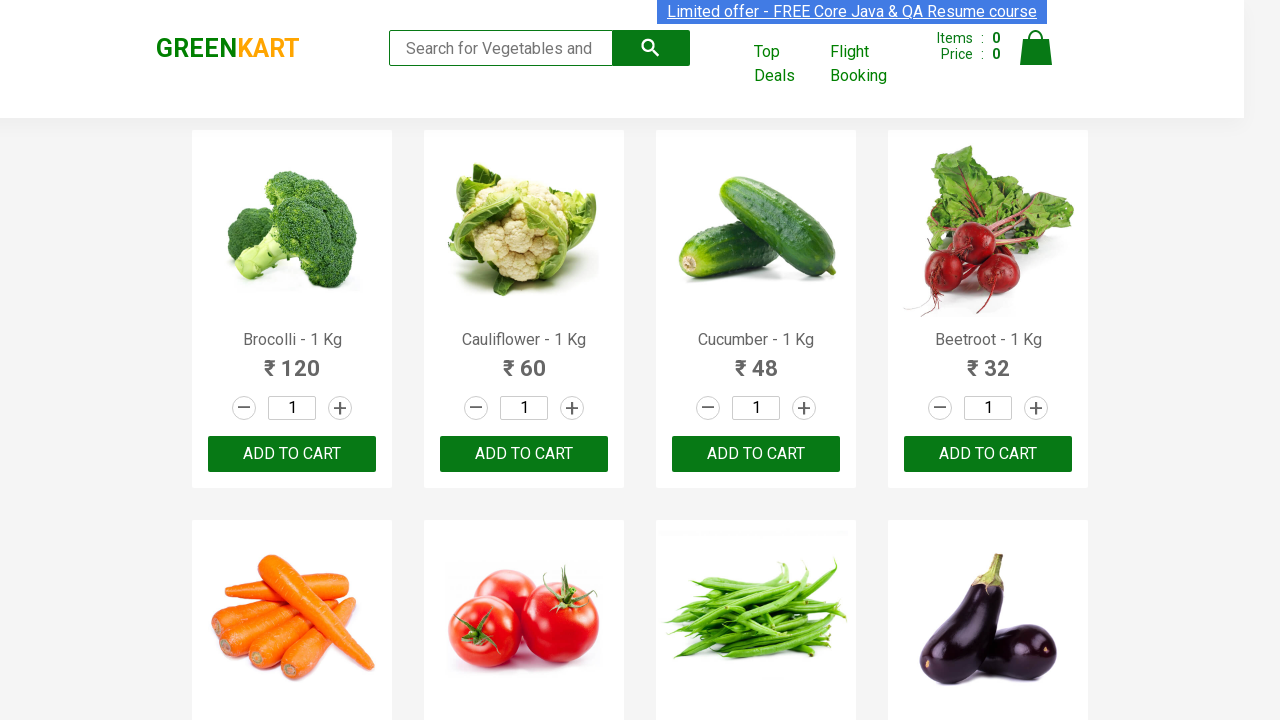

Found and clicked 'Add to Cart' button for Cucumber at (756, 454) on //*[@class='product' and .//*[contains(text(), 'Cucumber')]]//button
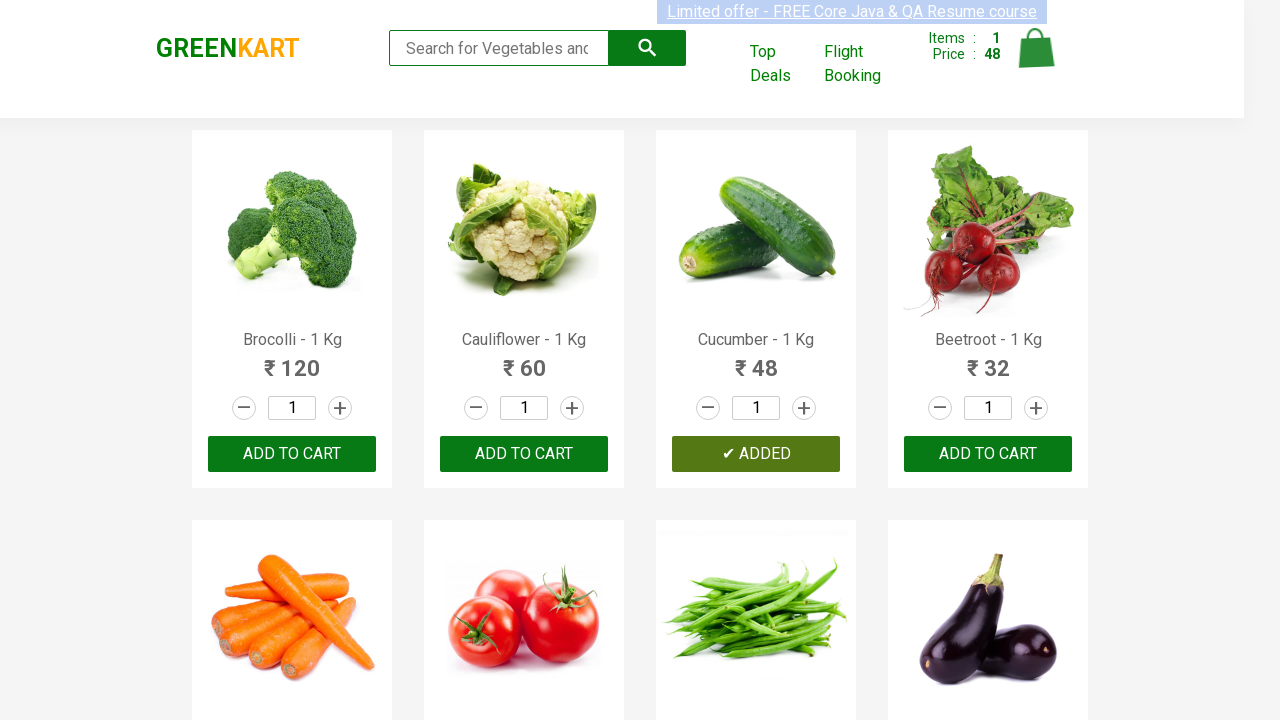

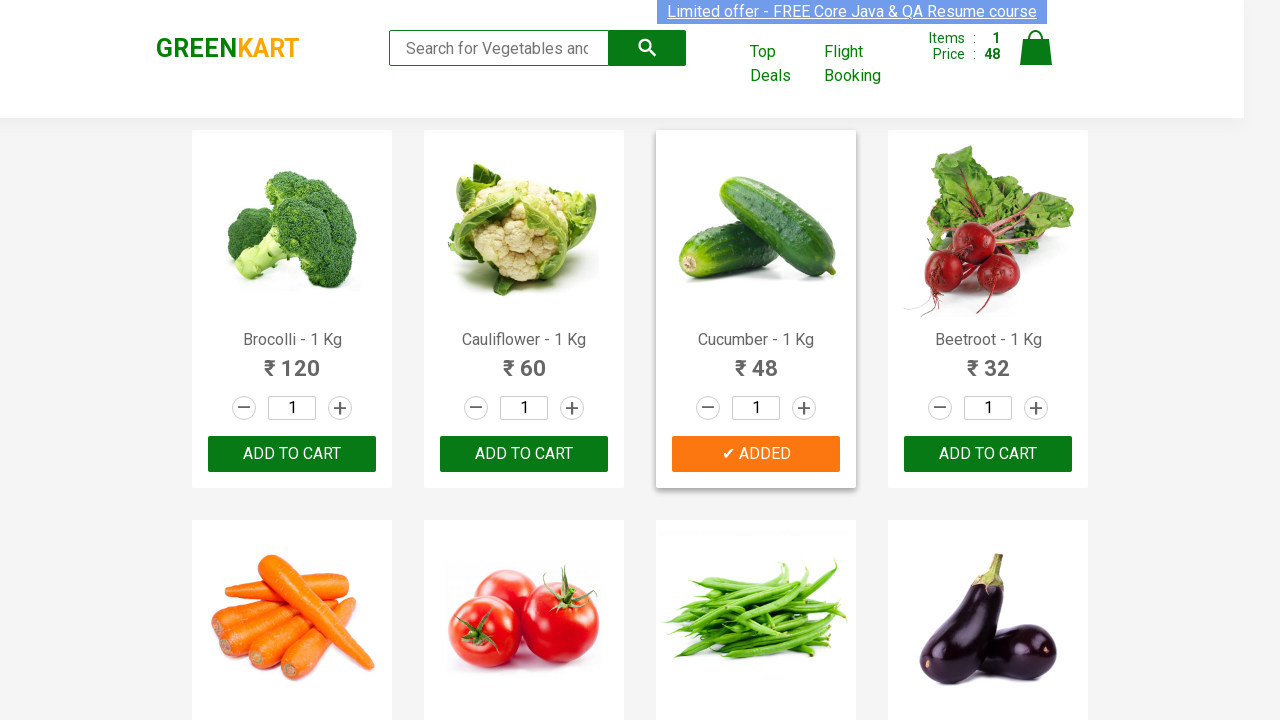